Tests JavaScript alert and confirm dialog handling by clicking buttons that trigger alerts and accepting/dismissing them

Starting URL: https://rahulshettyacademy.com/AutomationPractice/

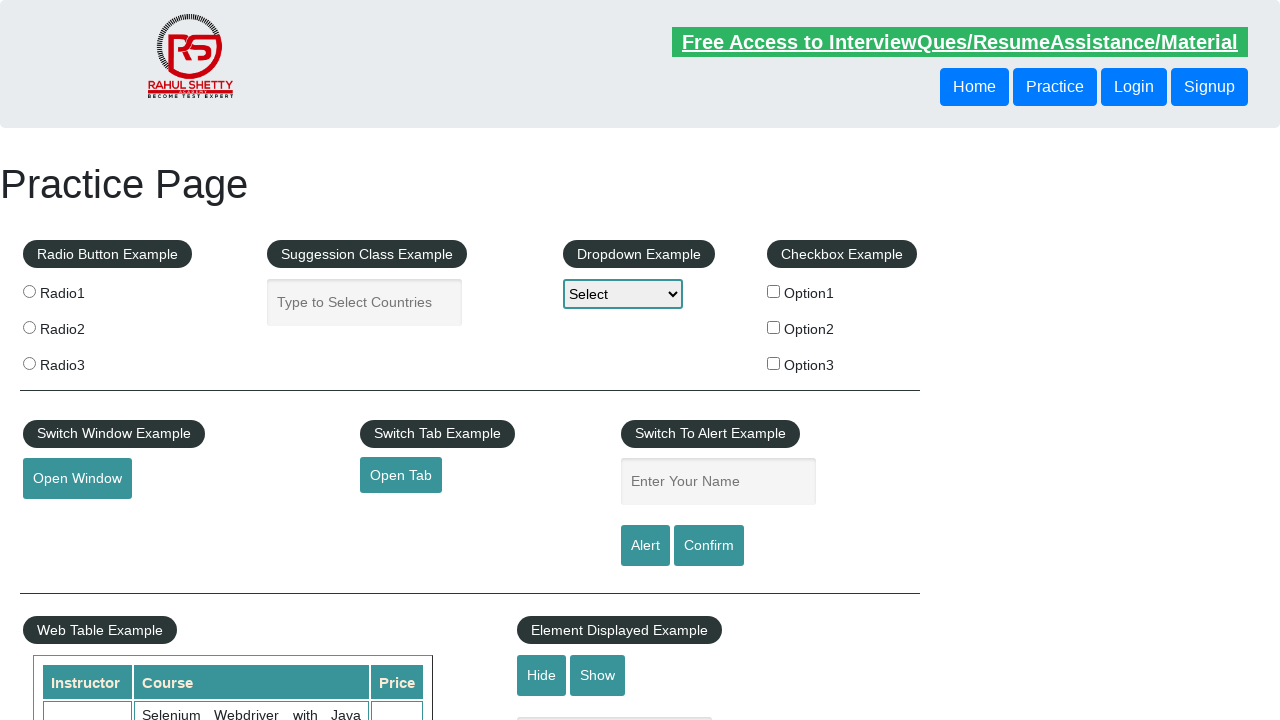

Set up dialog handler to accept alerts
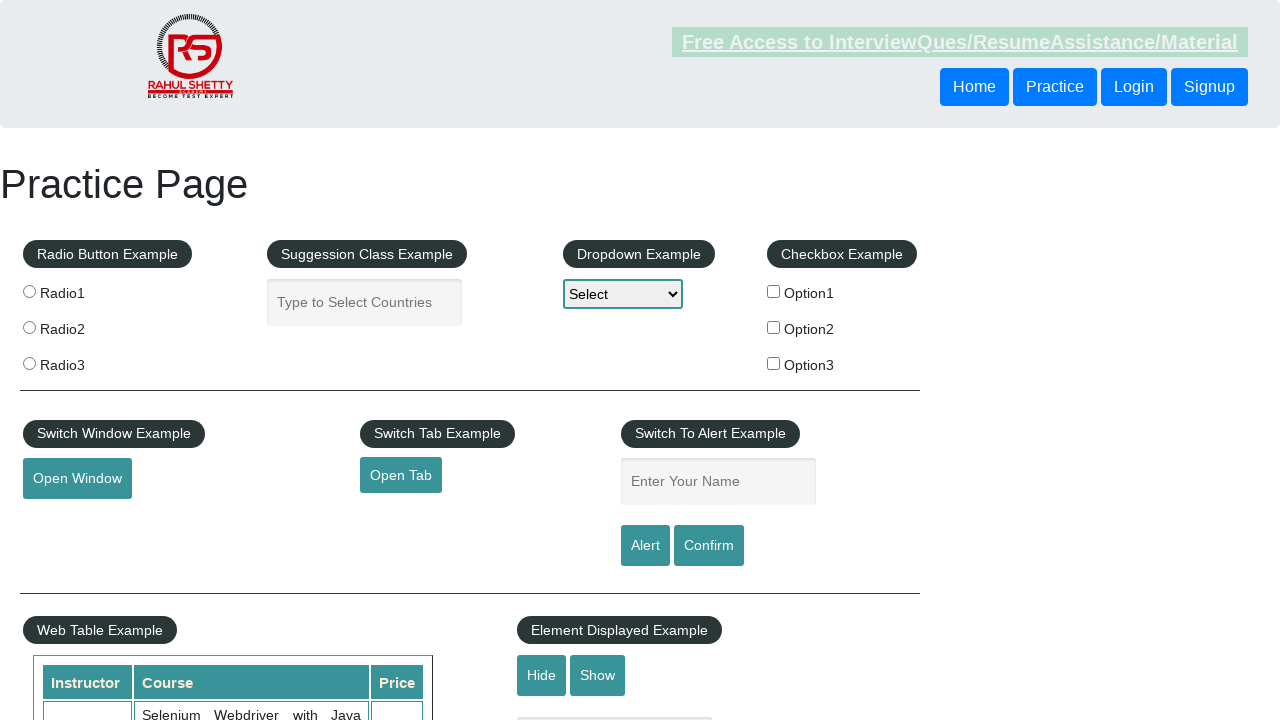

Clicked alert button to trigger JavaScript alert at (645, 546) on #alertbtn
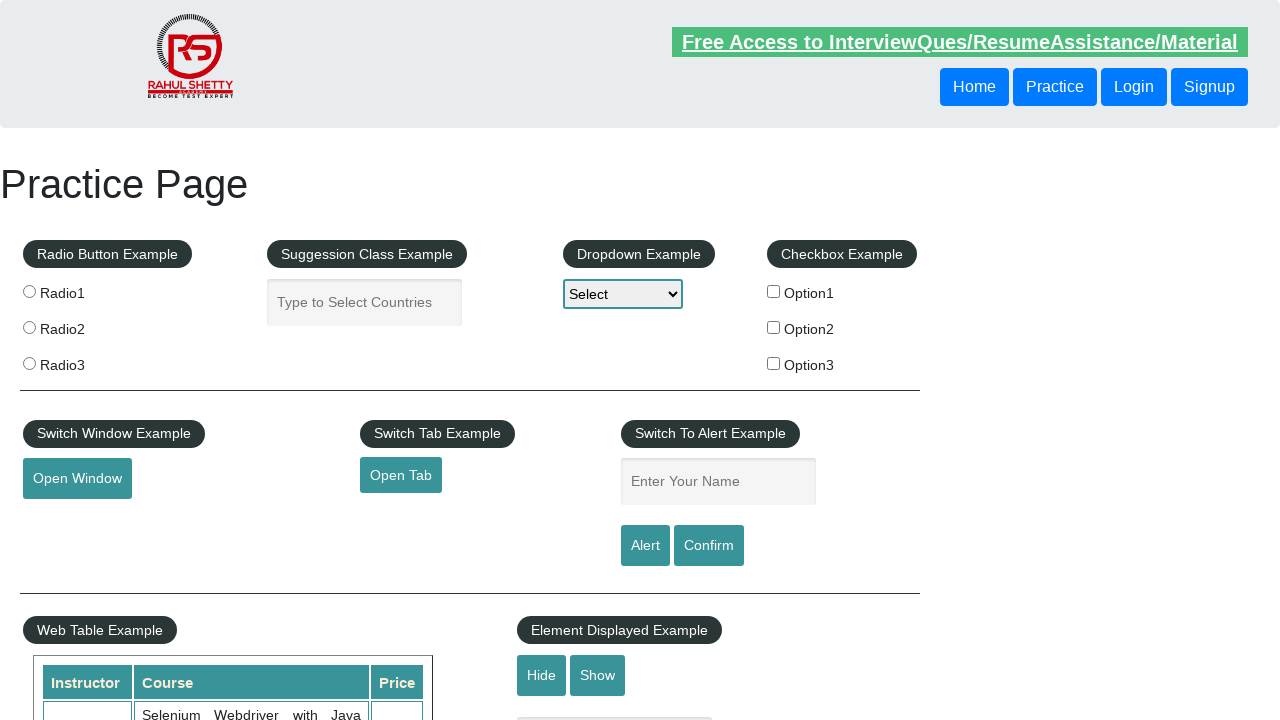

Set up dialog handler to dismiss confirm dialogs
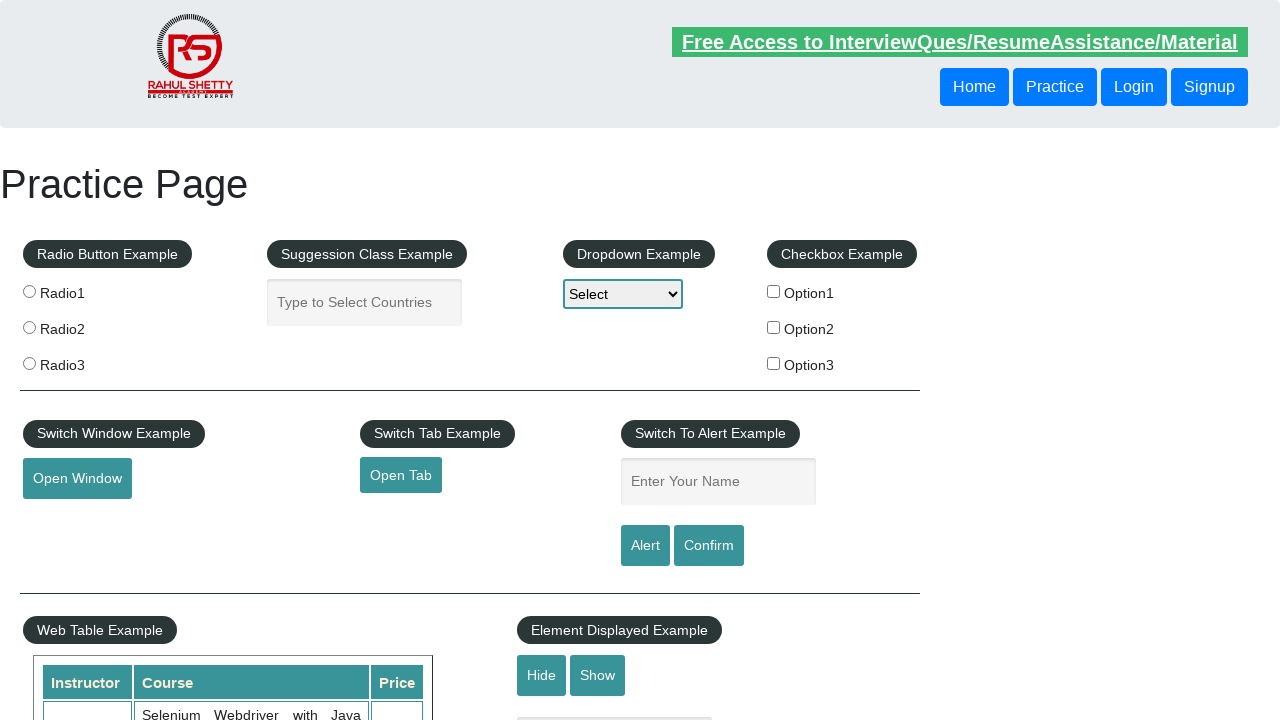

Clicked confirm button to trigger JavaScript confirm dialog at (709, 546) on #confirmbtn
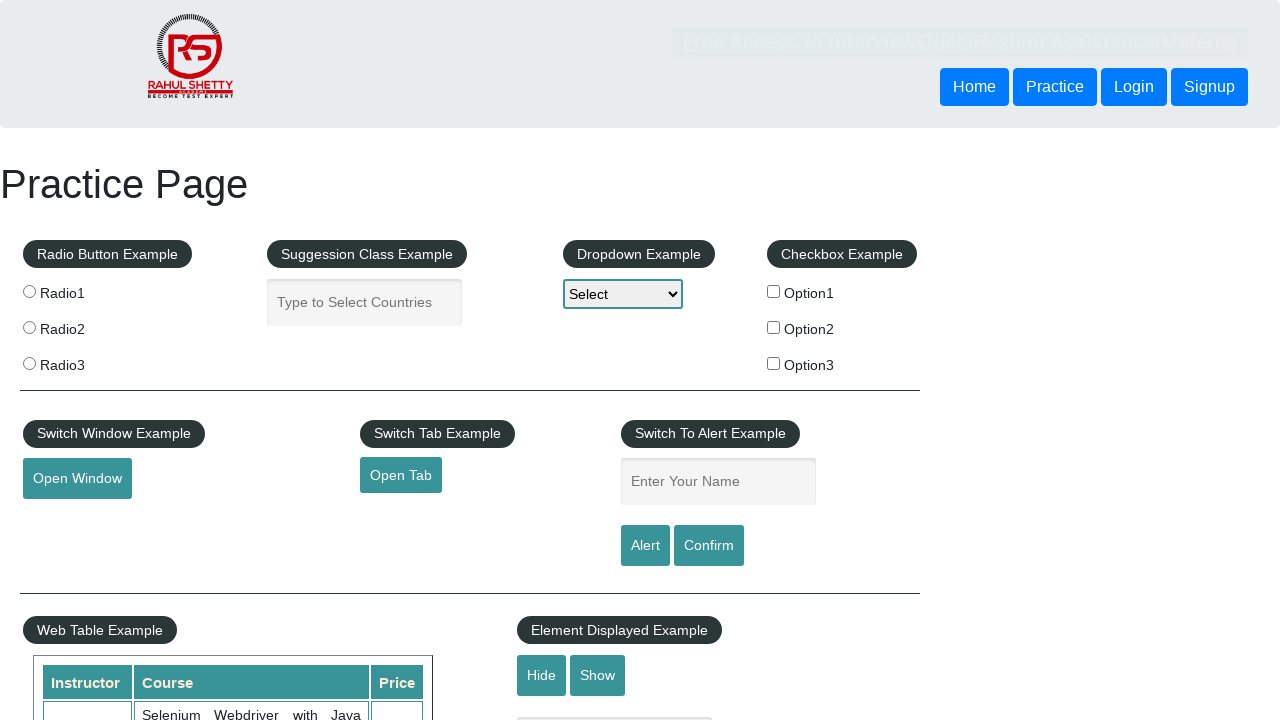

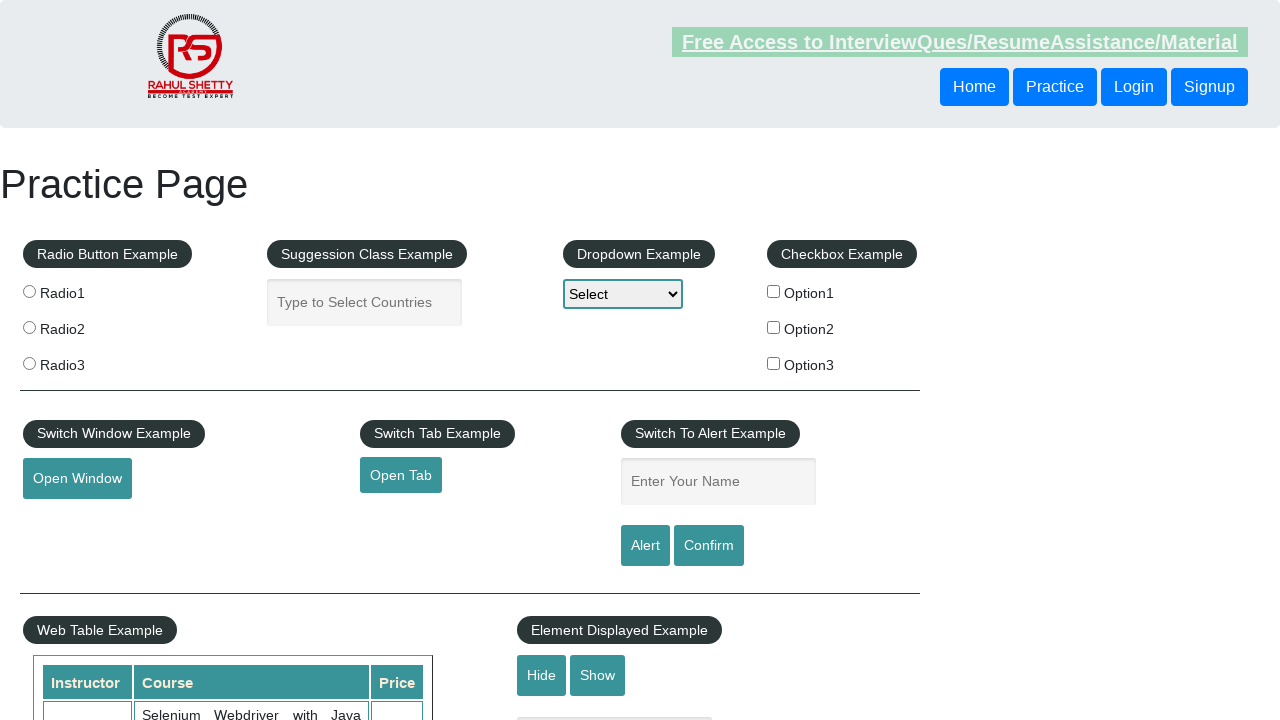